Tests that the "complete all" checkbox updates its state when individual items are completed or cleared.

Starting URL: https://demo.playwright.dev/todomvc

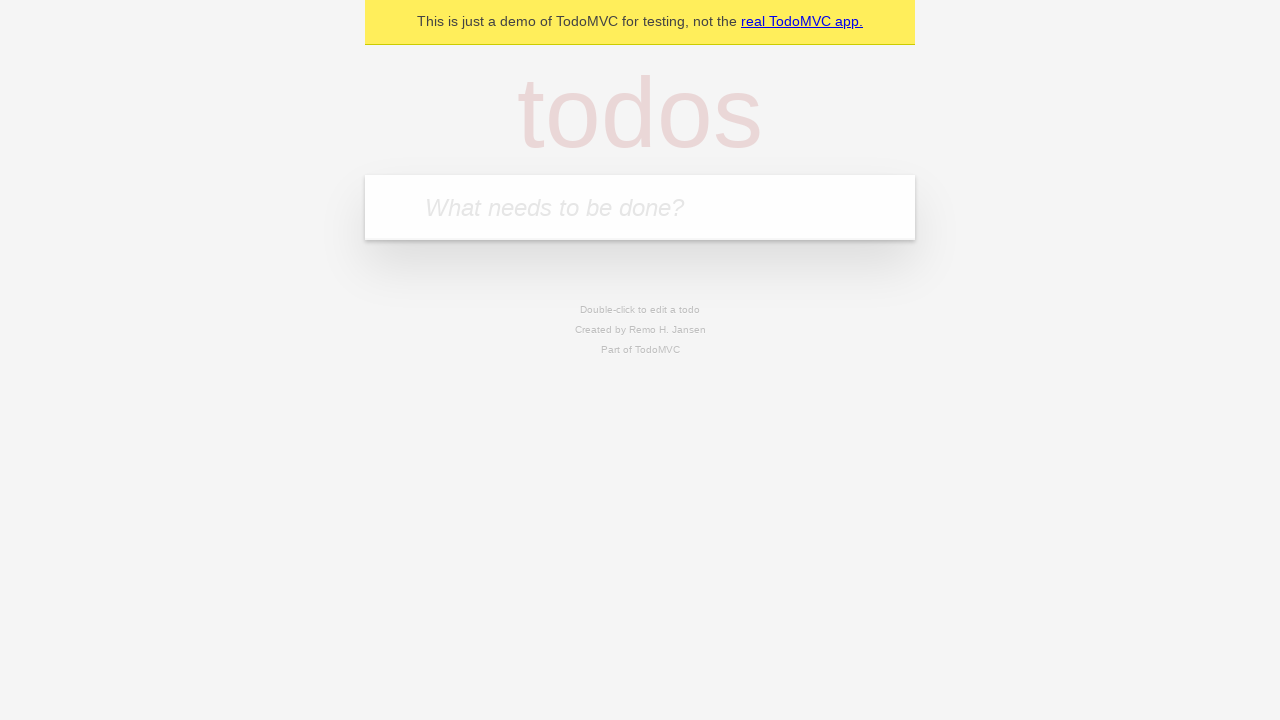

Filled input field with 'buy some cheese' on internal:attr=[placeholder="What needs to be done?"i]
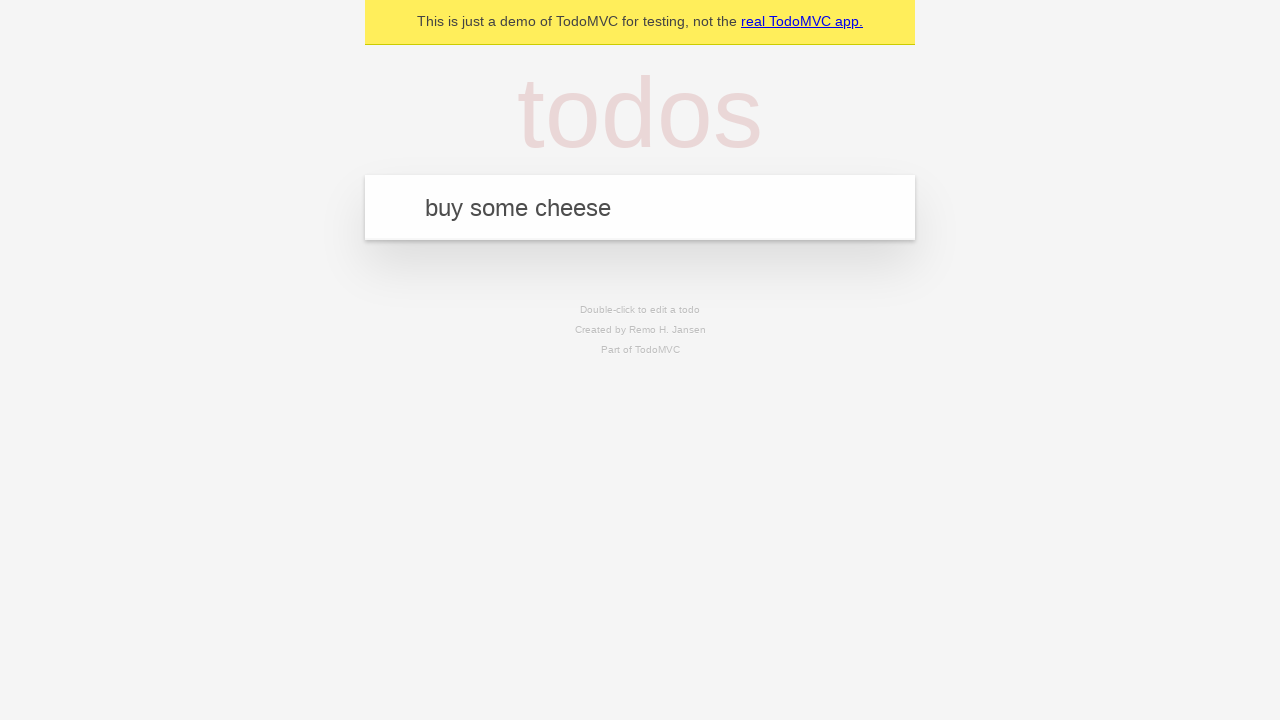

Pressed Enter to add first todo item on internal:attr=[placeholder="What needs to be done?"i]
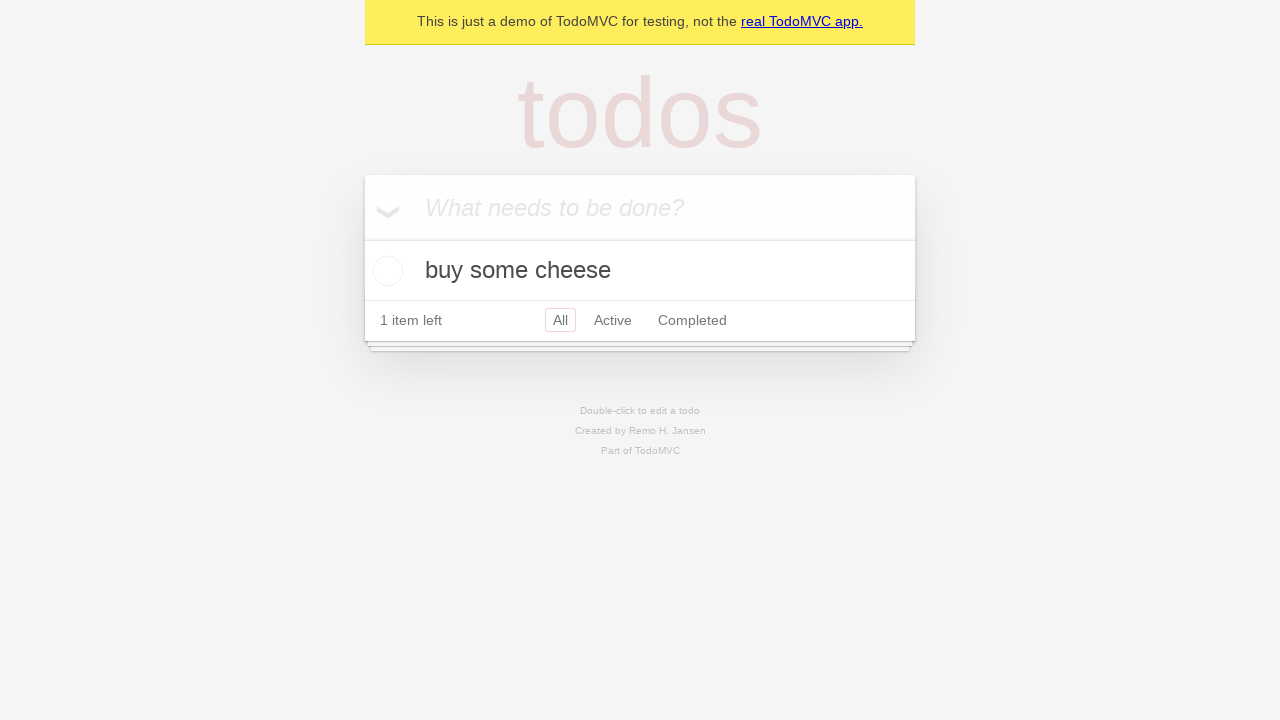

Filled input field with 'feed the cat' on internal:attr=[placeholder="What needs to be done?"i]
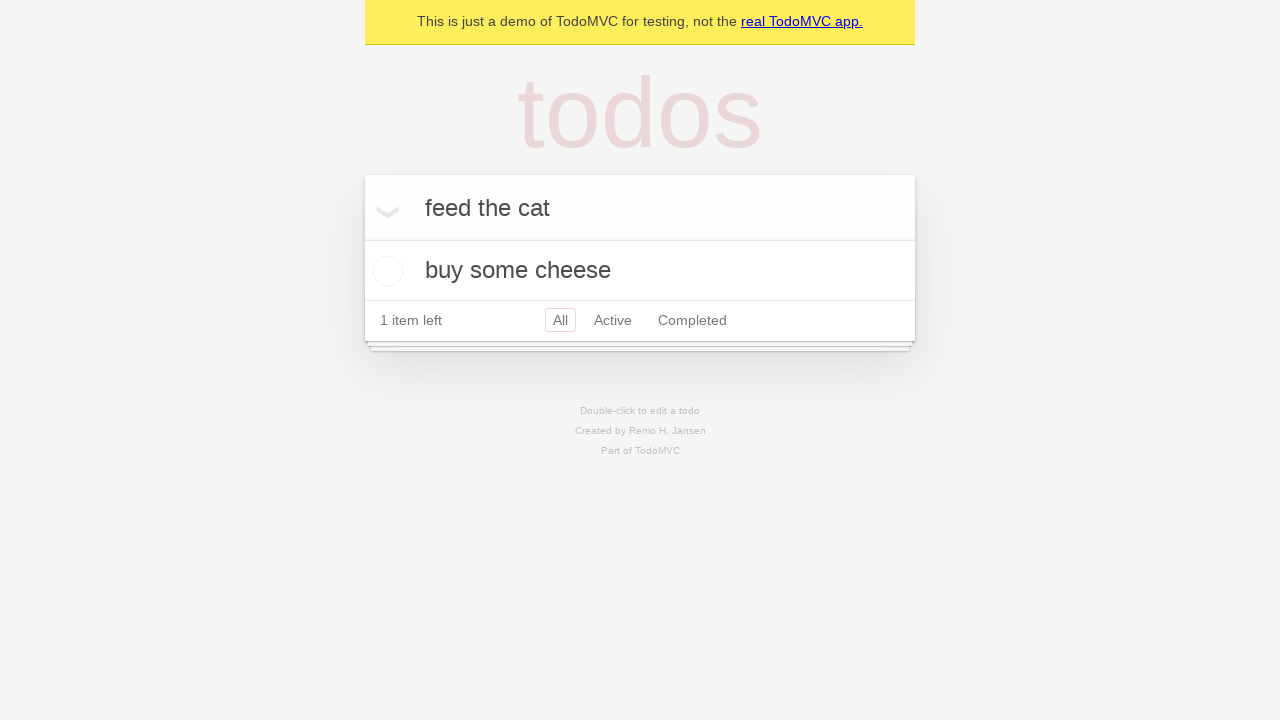

Pressed Enter to add second todo item on internal:attr=[placeholder="What needs to be done?"i]
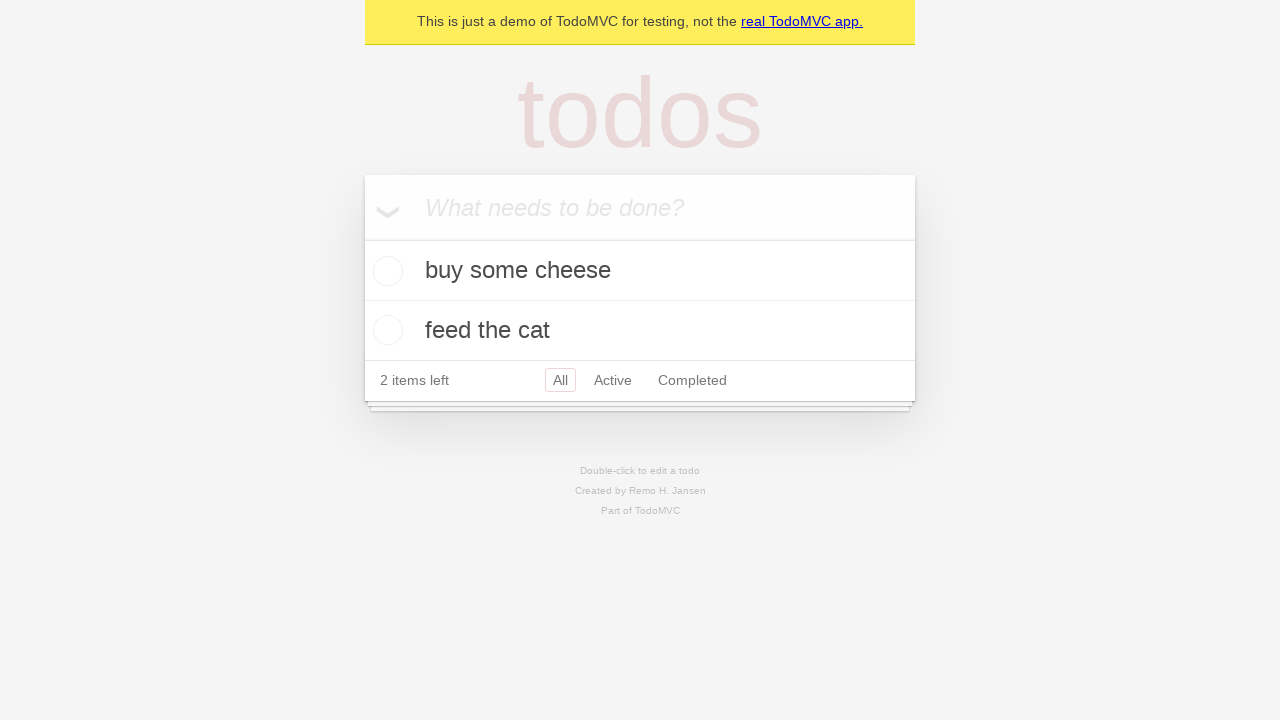

Filled input field with 'book a doctors appointment' on internal:attr=[placeholder="What needs to be done?"i]
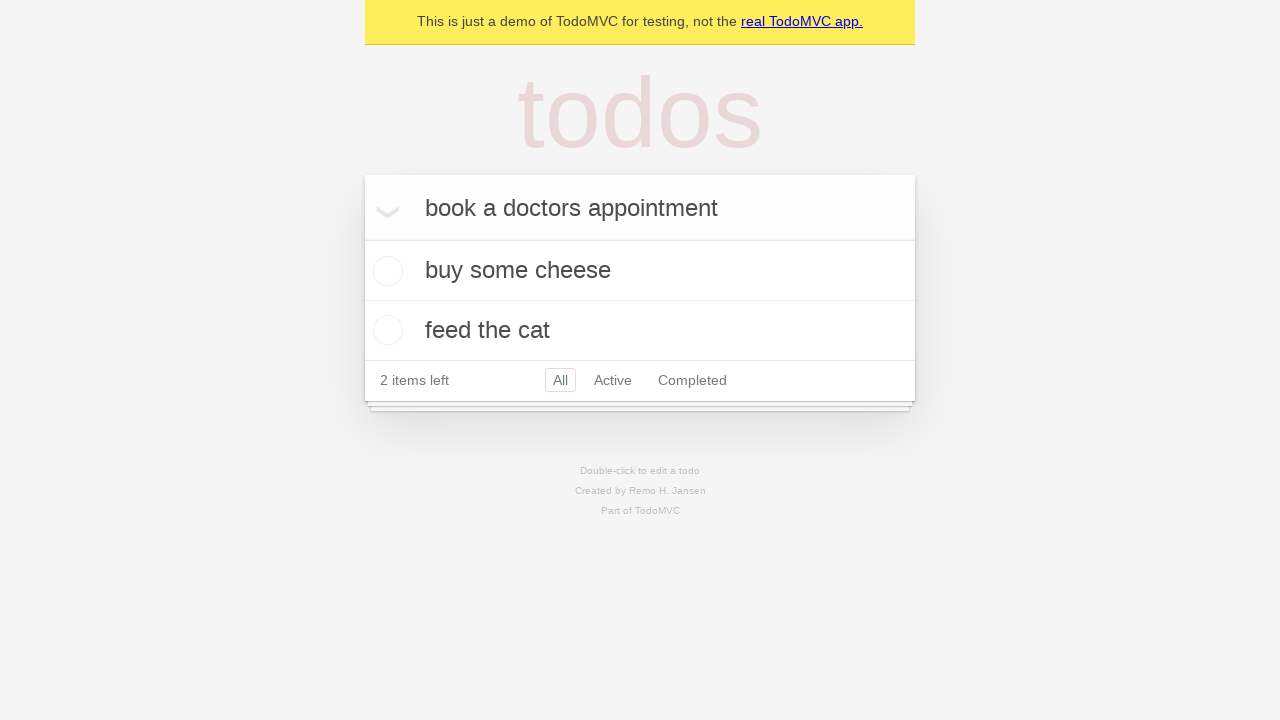

Pressed Enter to add third todo item on internal:attr=[placeholder="What needs to be done?"i]
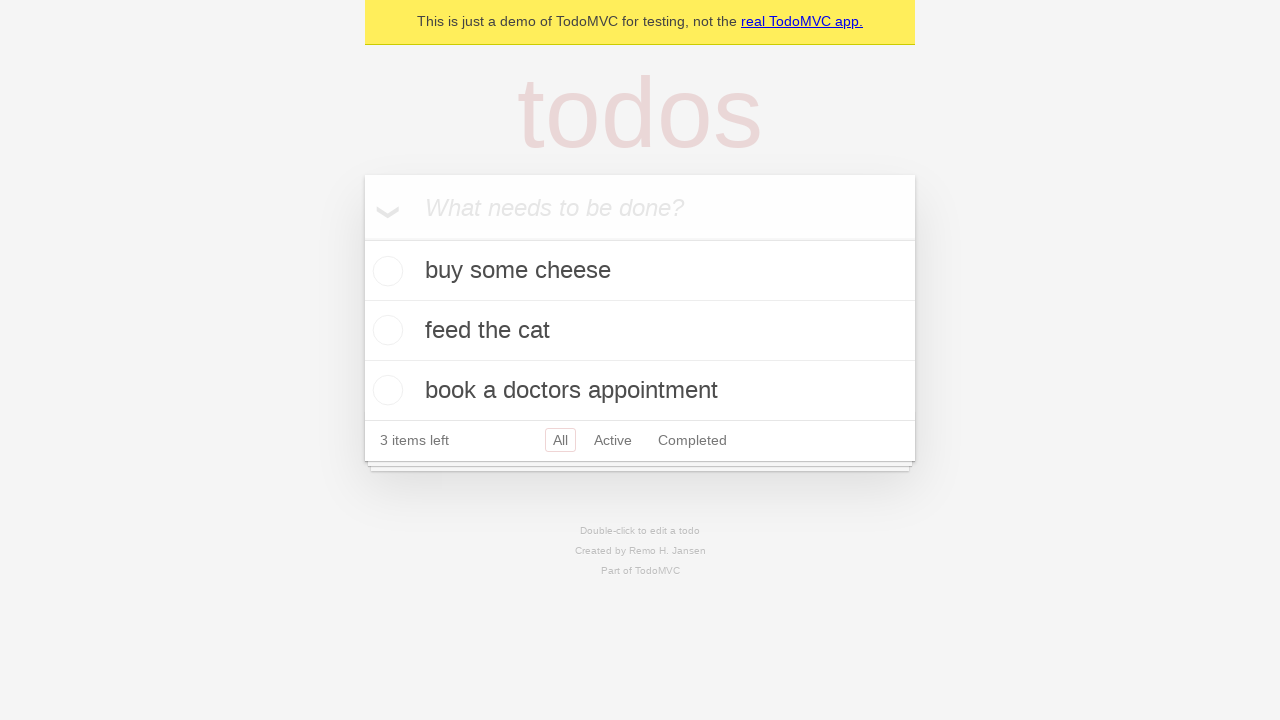

Checked the 'Mark all as complete' checkbox at (362, 238) on internal:label="Mark all as complete"i
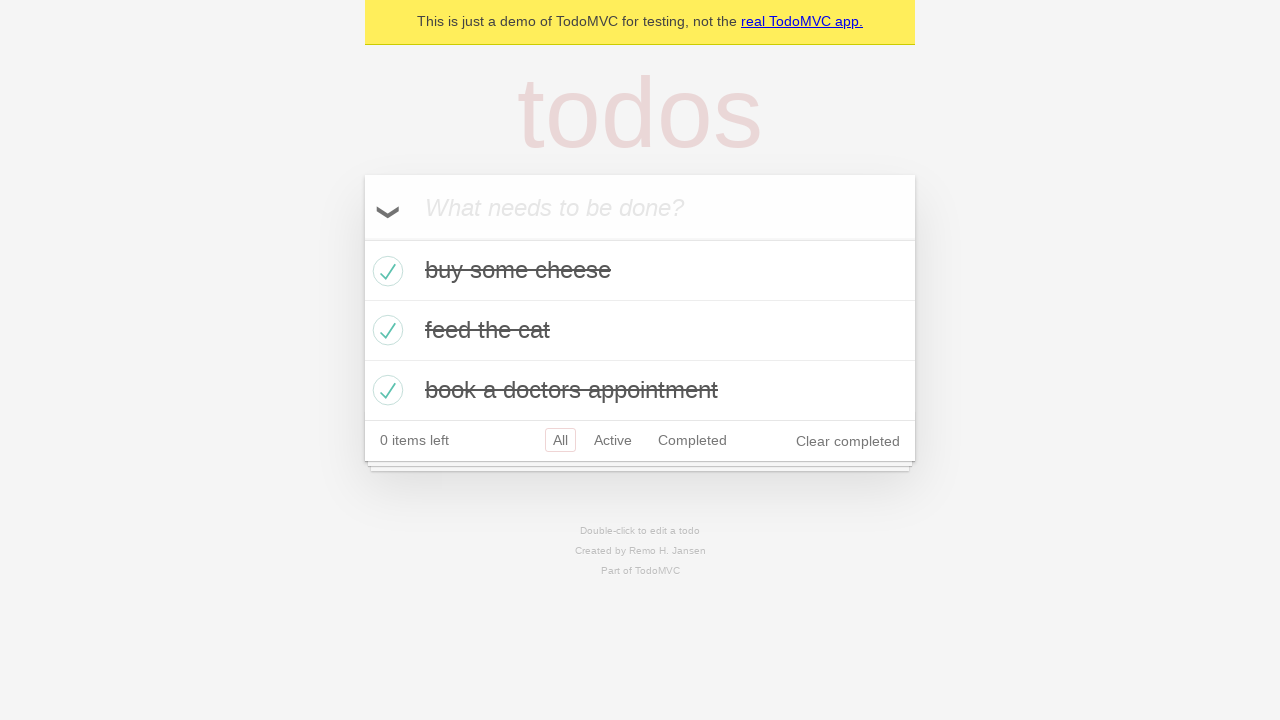

Unchecked the first todo item at (385, 271) on internal:testid=[data-testid="todo-item"s] >> nth=0 >> internal:role=checkbox
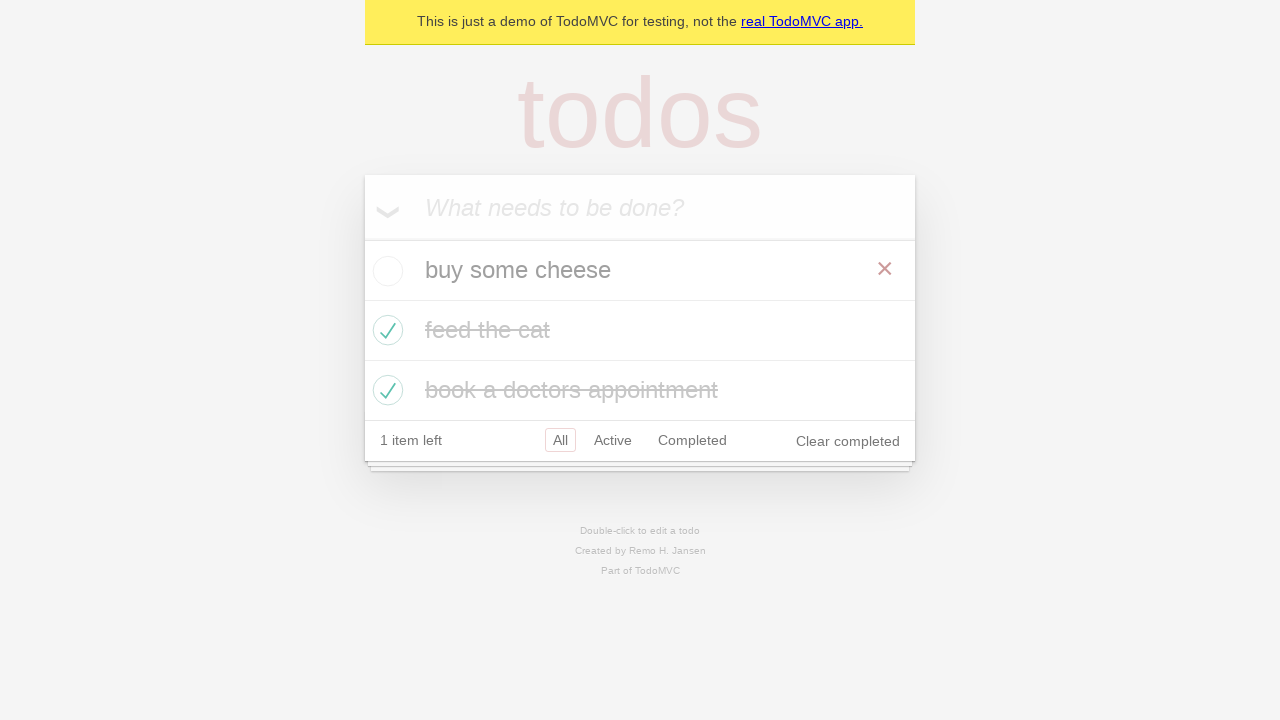

Checked the first todo item again at (385, 271) on internal:testid=[data-testid="todo-item"s] >> nth=0 >> internal:role=checkbox
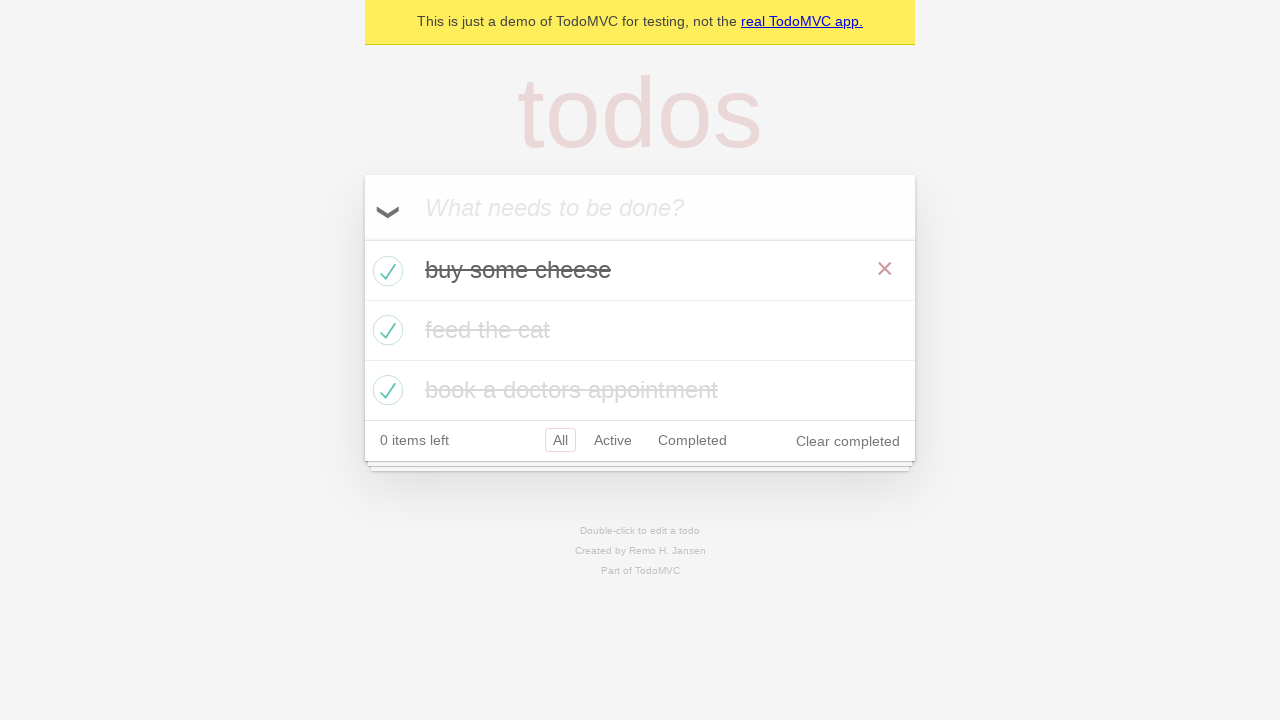

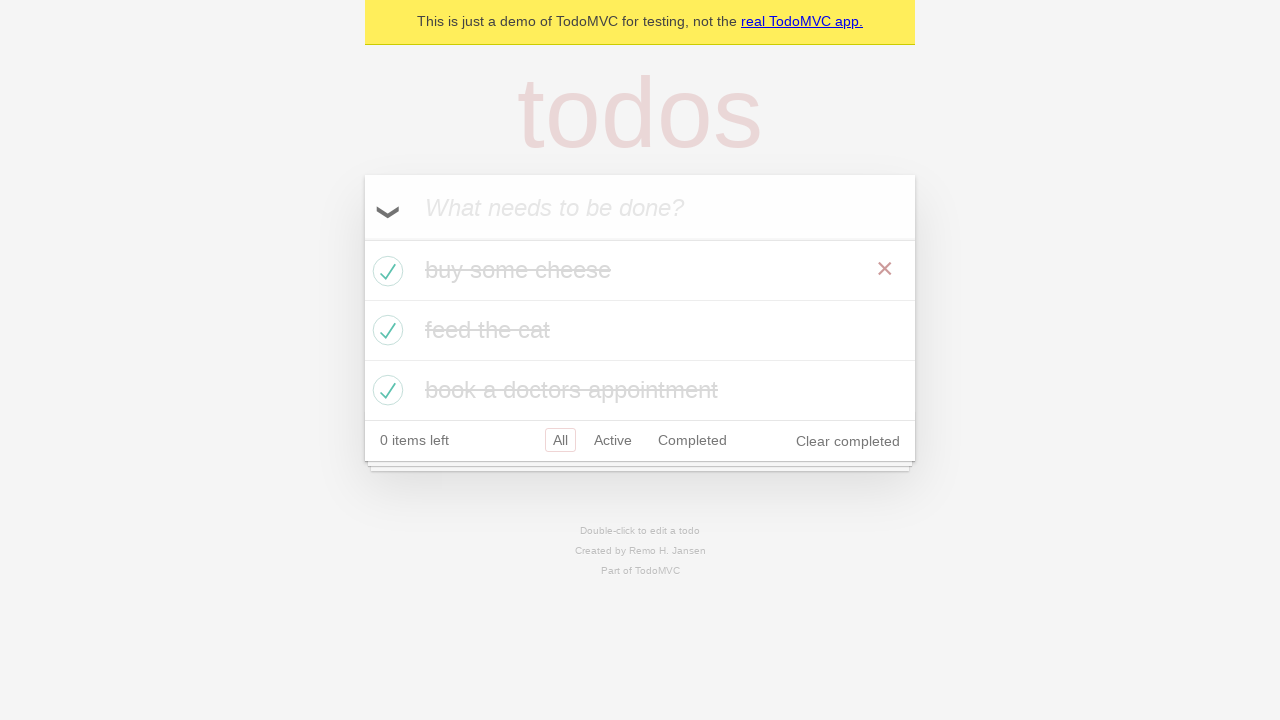